Tests browser navigation capabilities by navigating to a practice page, then to another site, using back navigation, and refreshing the page

Starting URL: https://www.tutorialspoint.com/selenium/practice/selenium_automation_practice.php

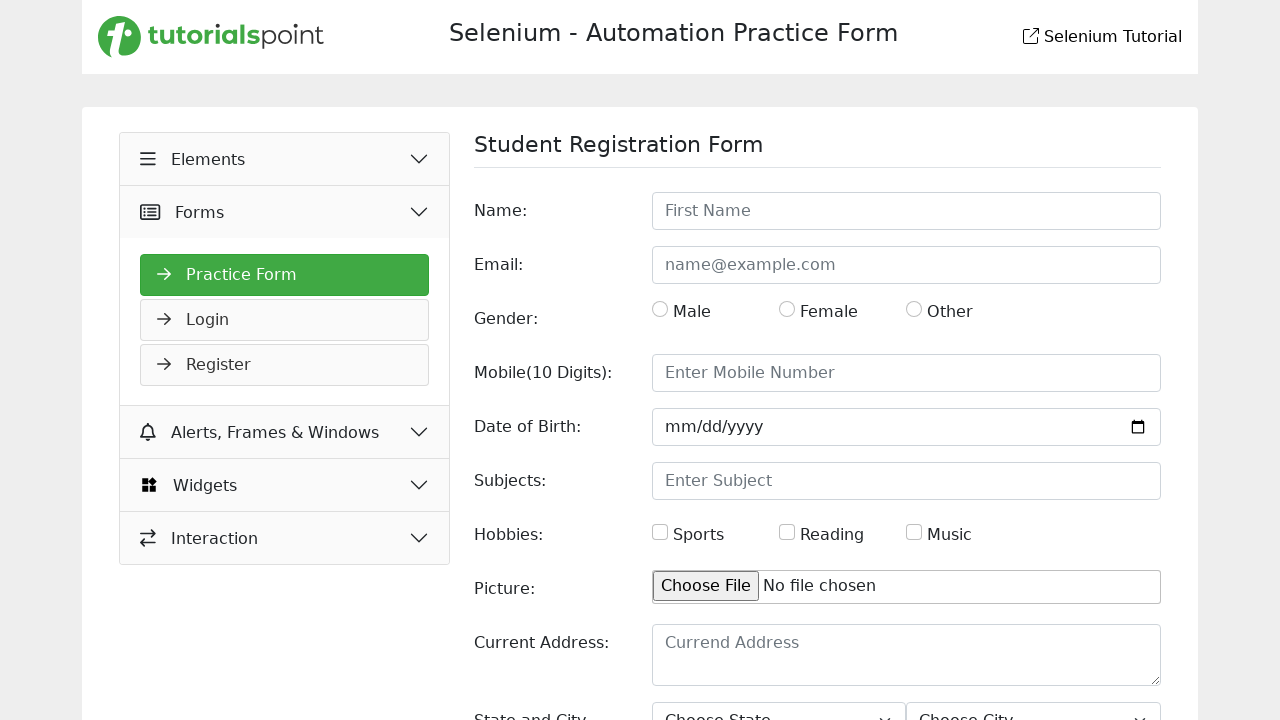

First Name input field is visible on the practice page
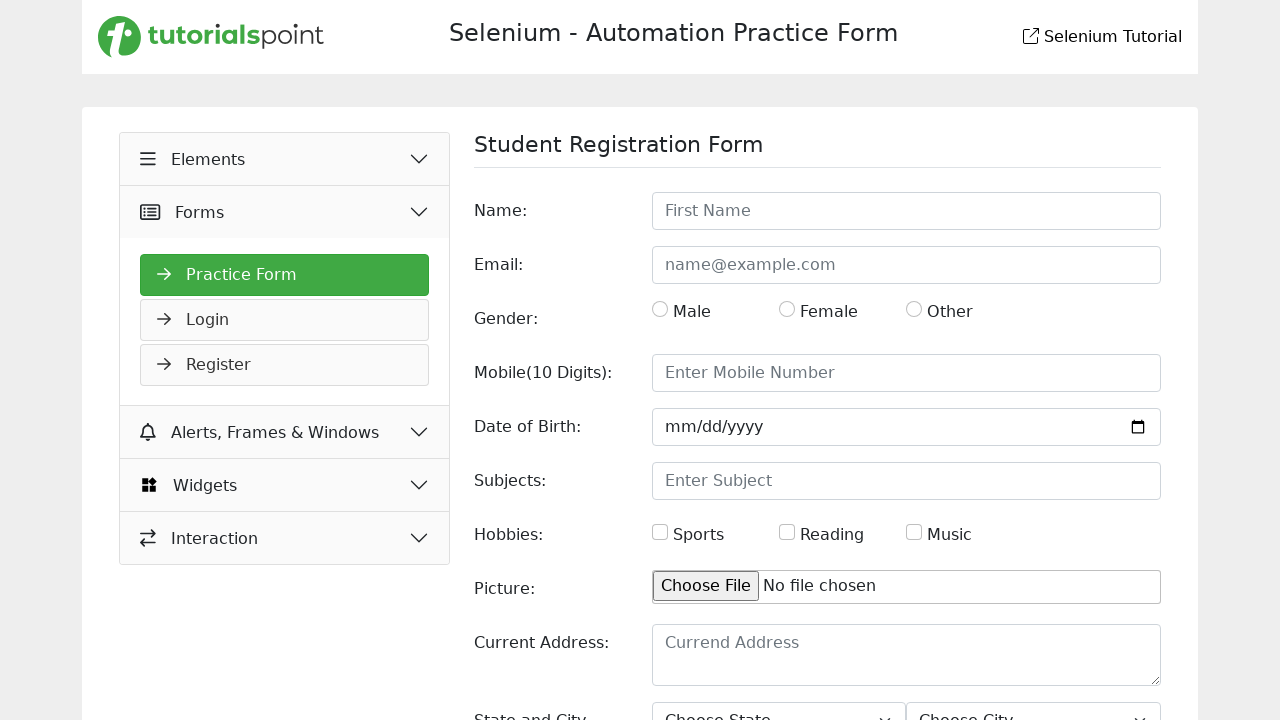

Navigated to Daraz e-commerce site
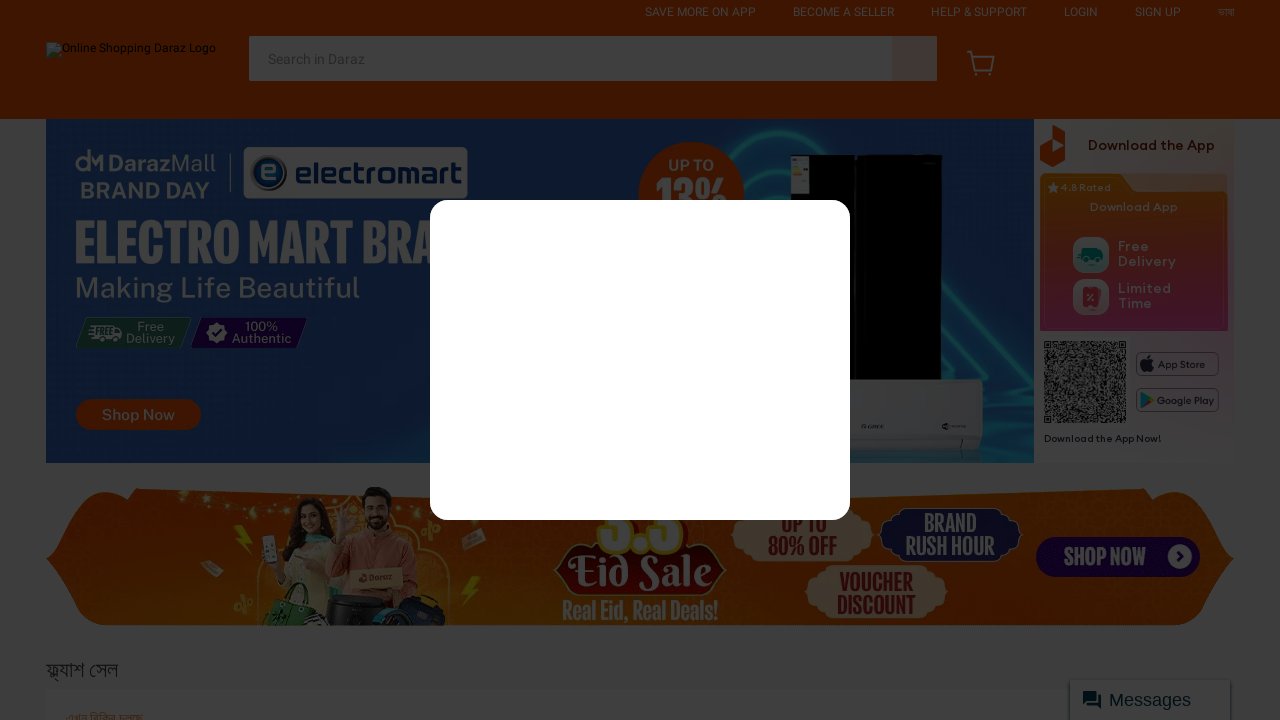

Daraz page finished loading (DOM content loaded)
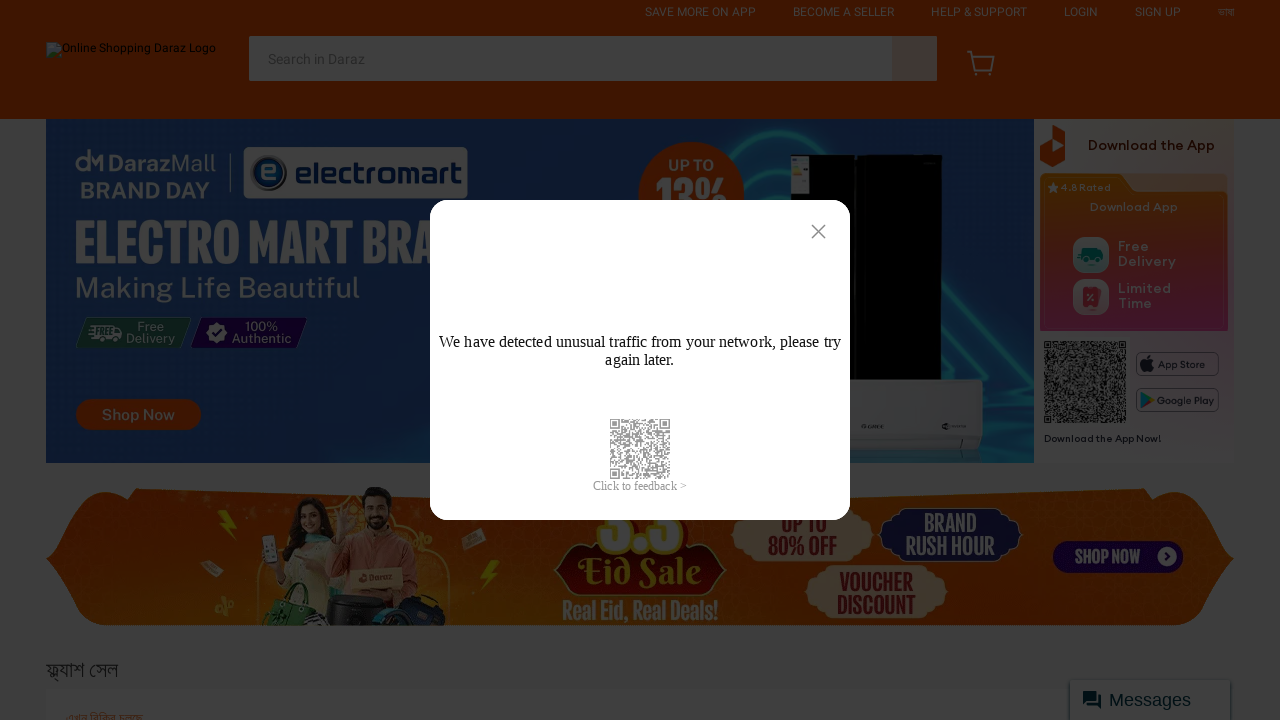

Used back navigation to return to the practice page
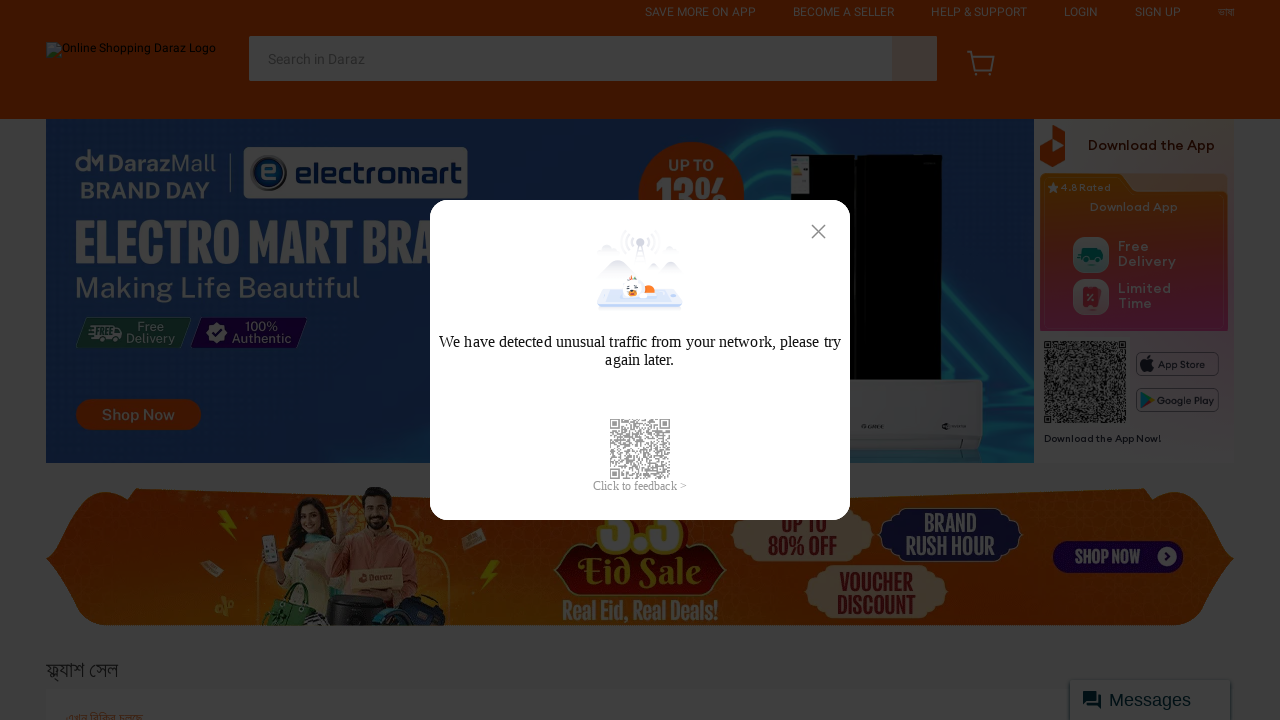

Practice page finished loading after back navigation
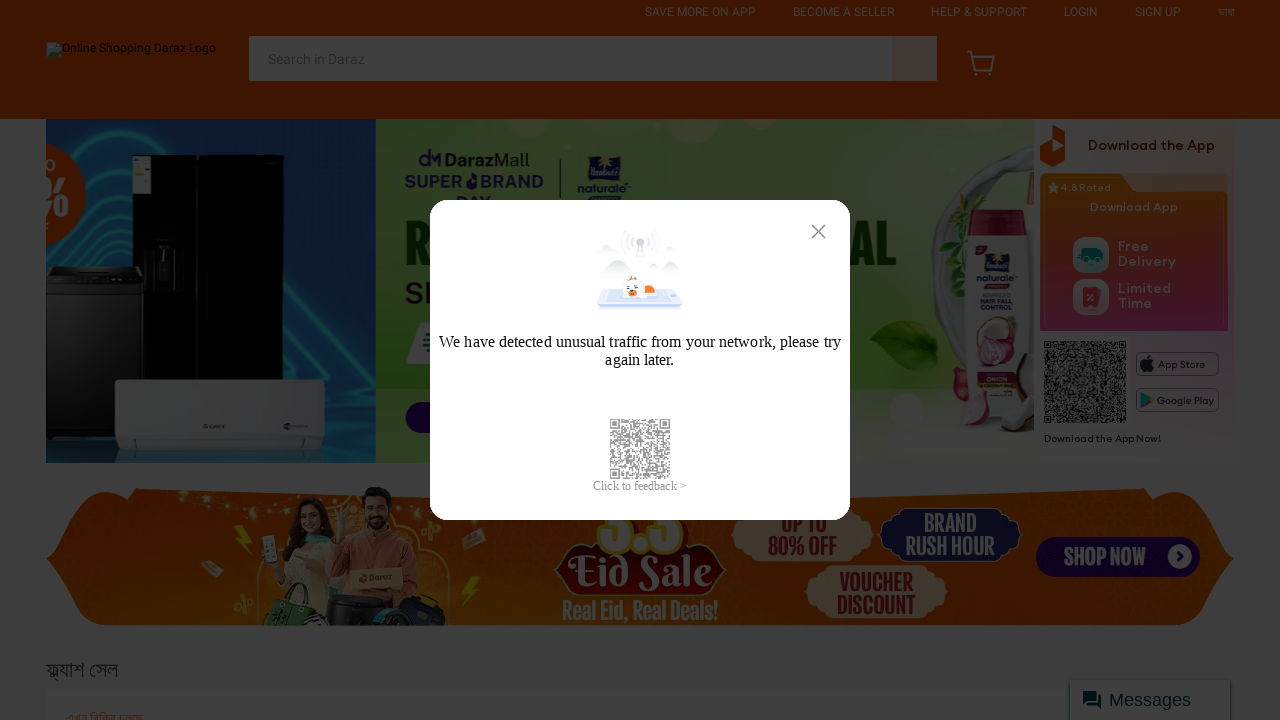

Refreshed the practice page
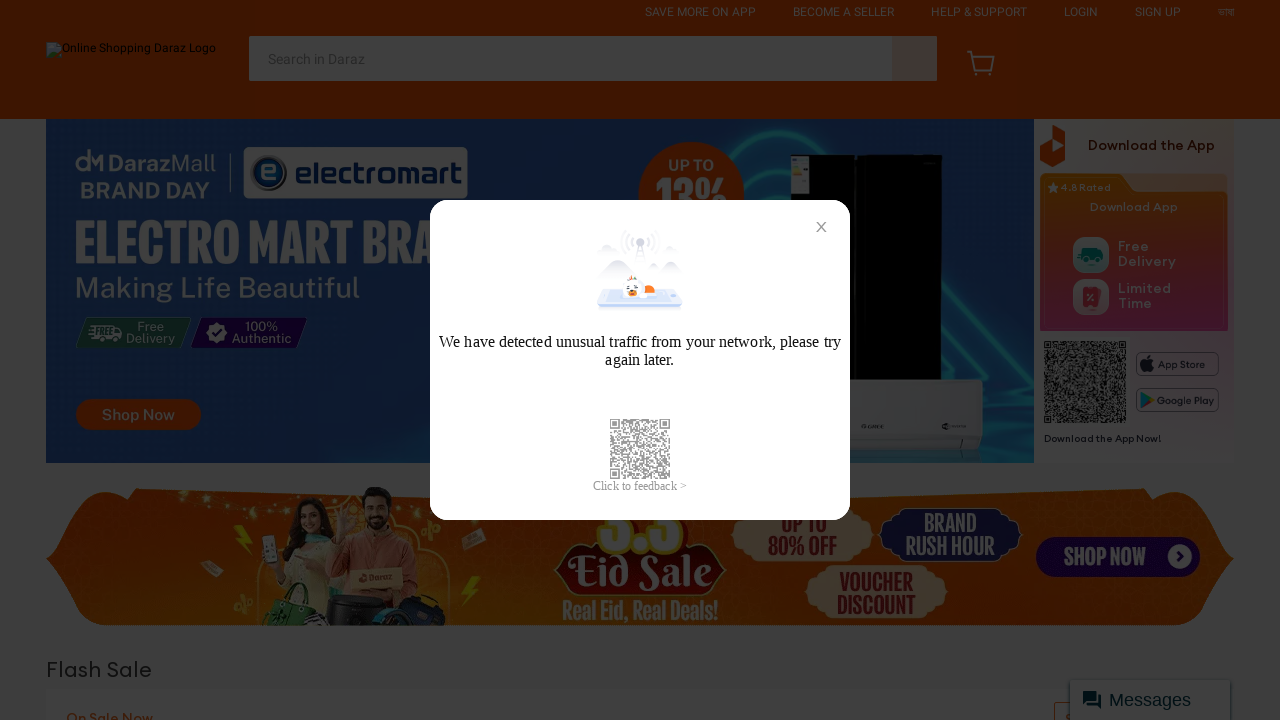

Practice page finished loading after refresh
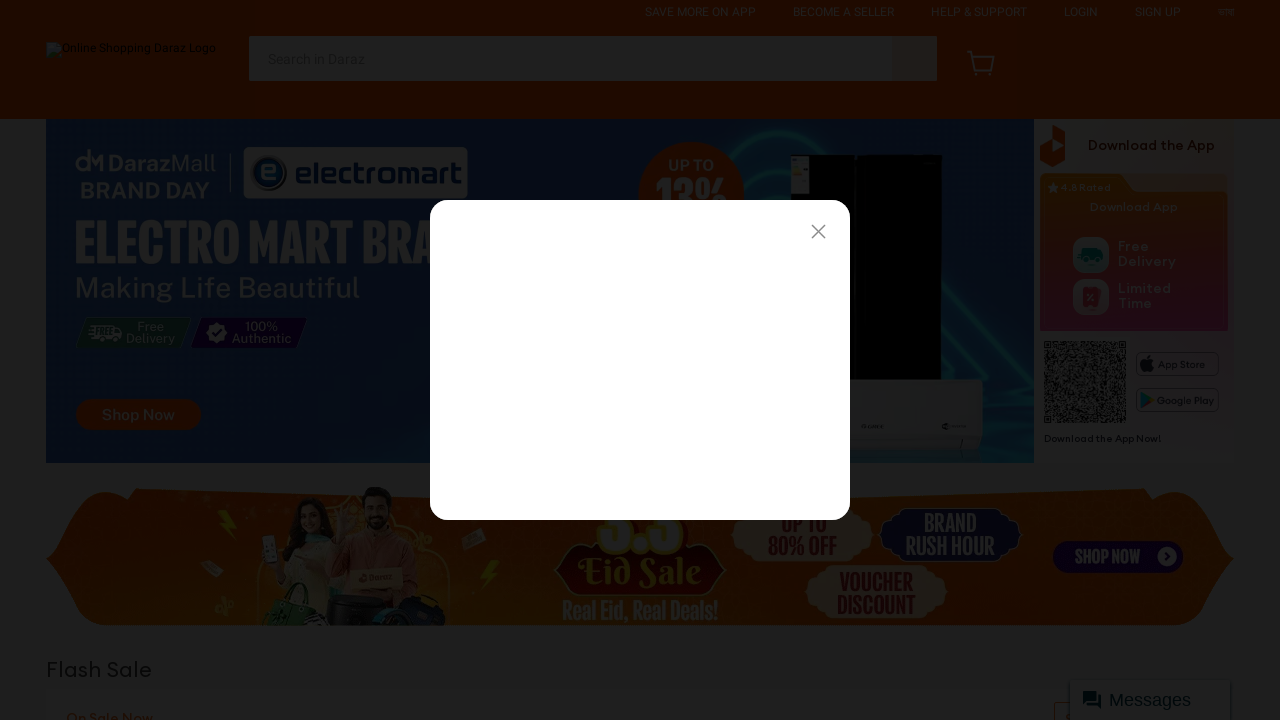

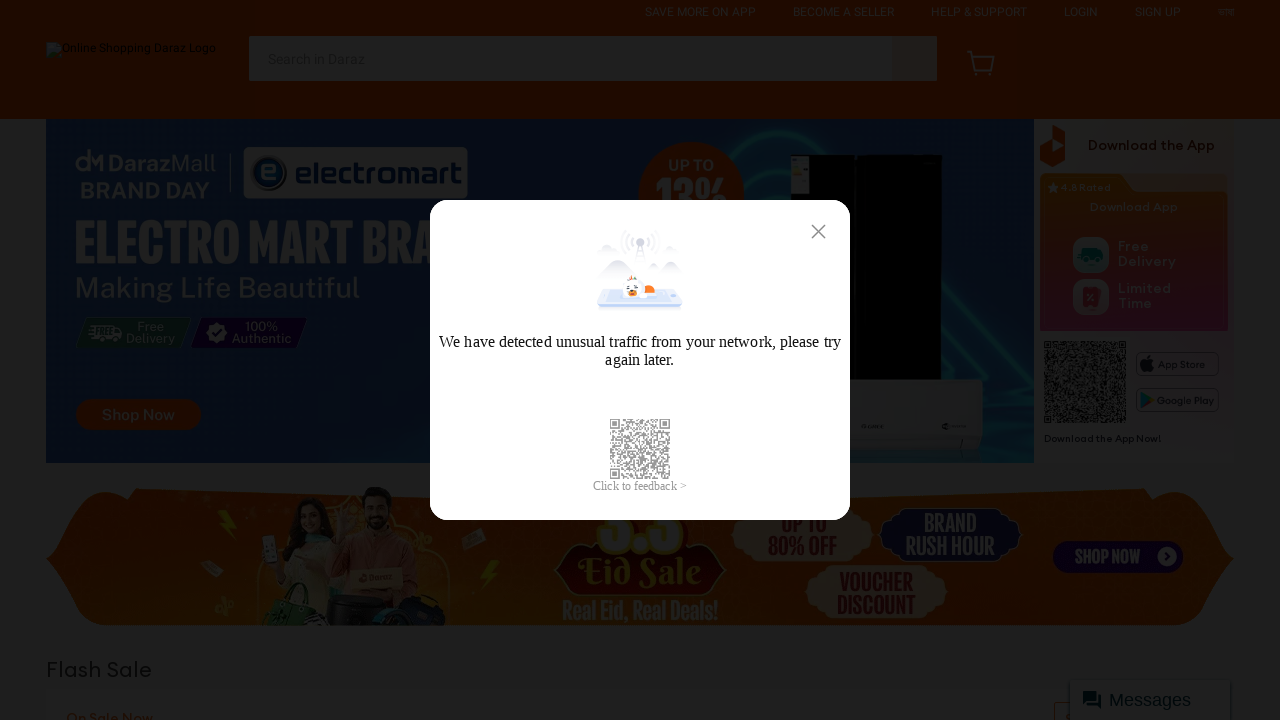